Navigates to Google Arts & Culture page for Abstract Expressionism and clicks on a navigation element to change the view/filter

Starting URL: https://artsandculture.google.com/entity/abstract-expressionism/m012yb9?categoryid=art-movement

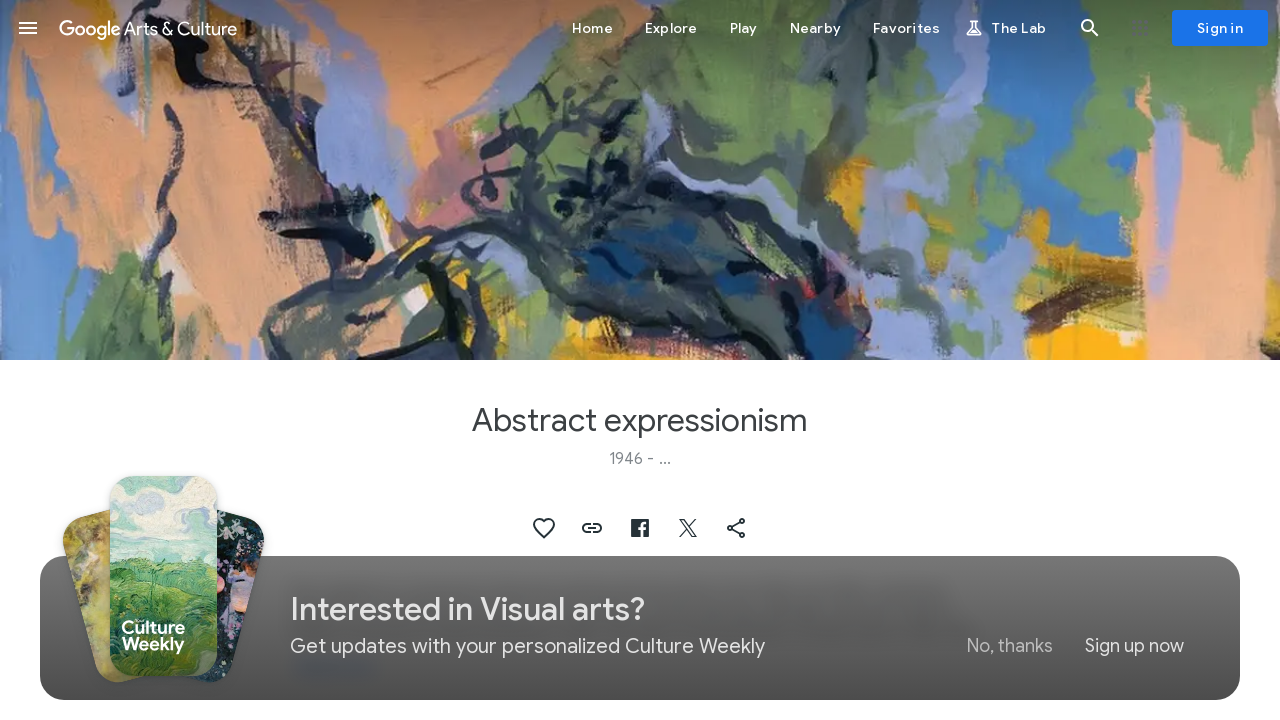

Waited for parent navigation element to load
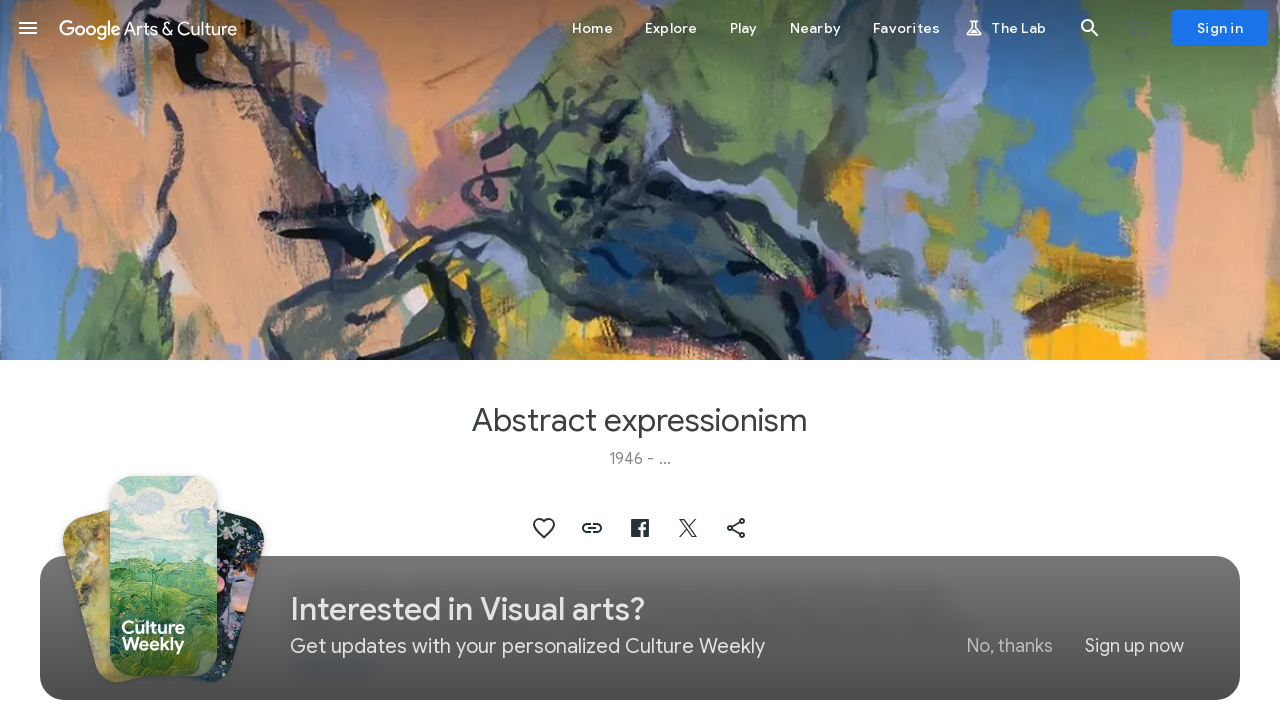

Located parent navigation element
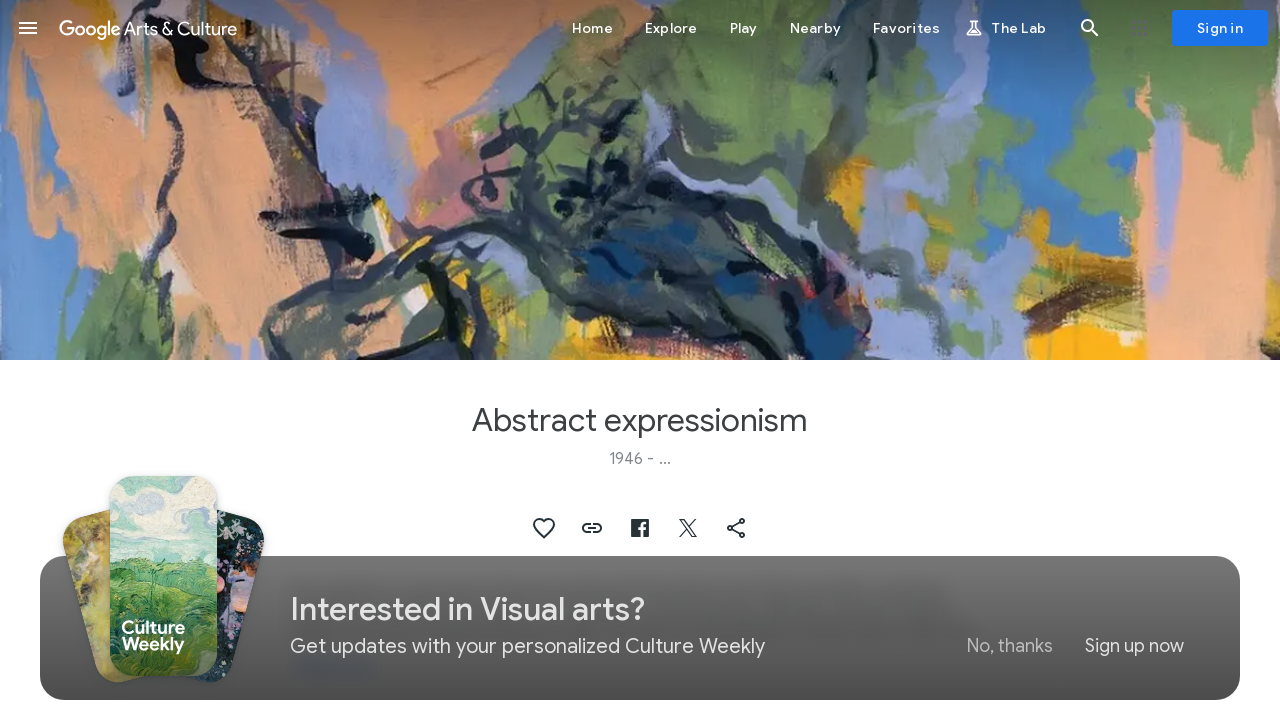

Located fourth div child element in navigation
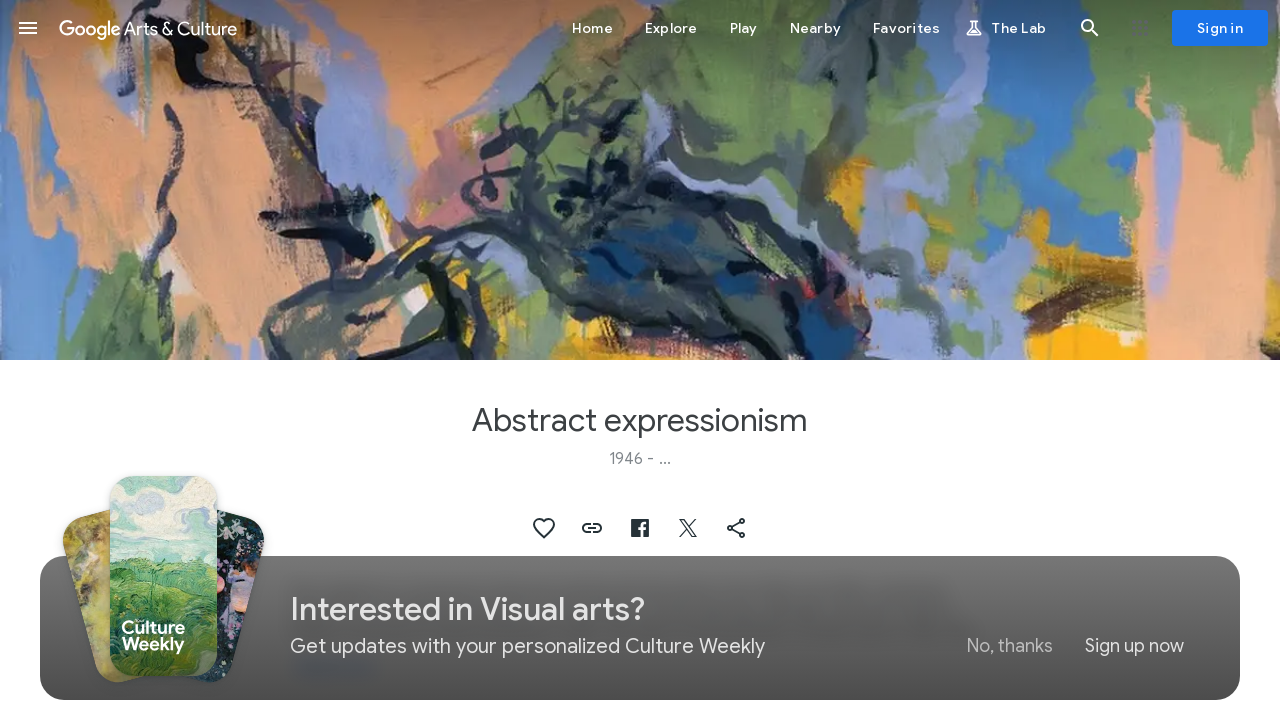

Clicked on fourth navigation div to change view/filter at (1044, 360) on .s6J3Hd >> div >> nth=3
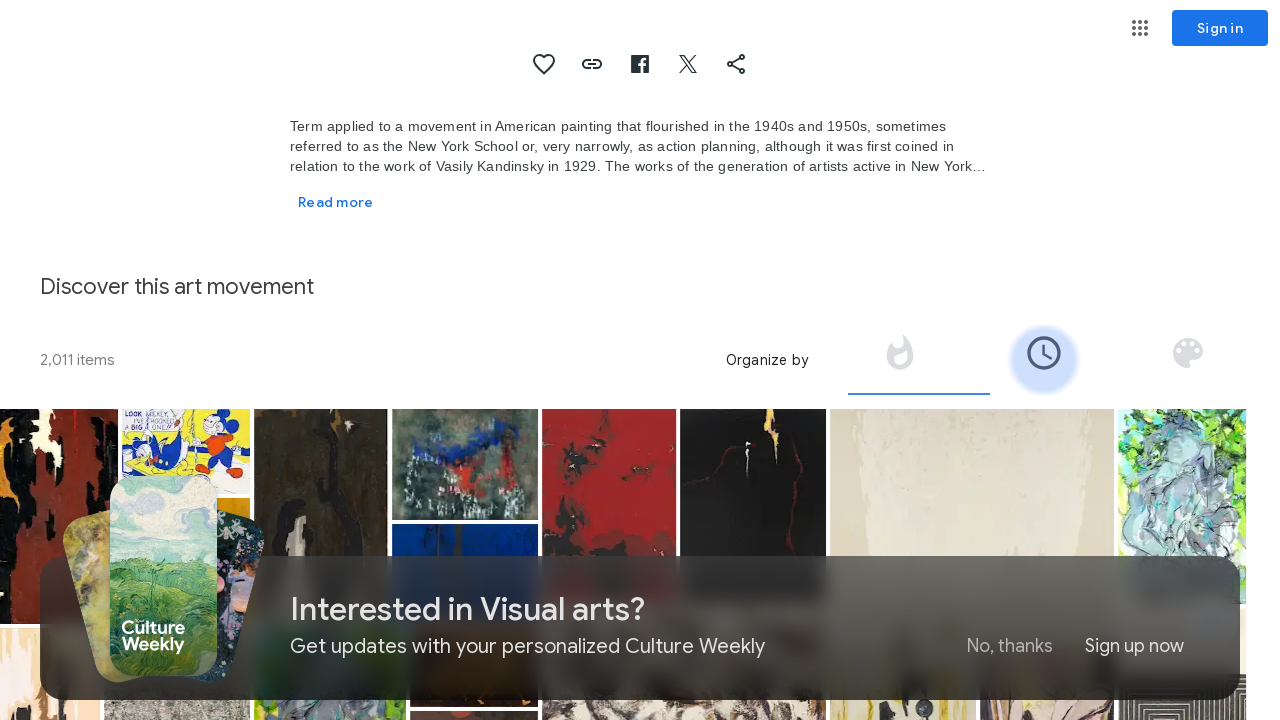

Waited for page content to fully load after navigation
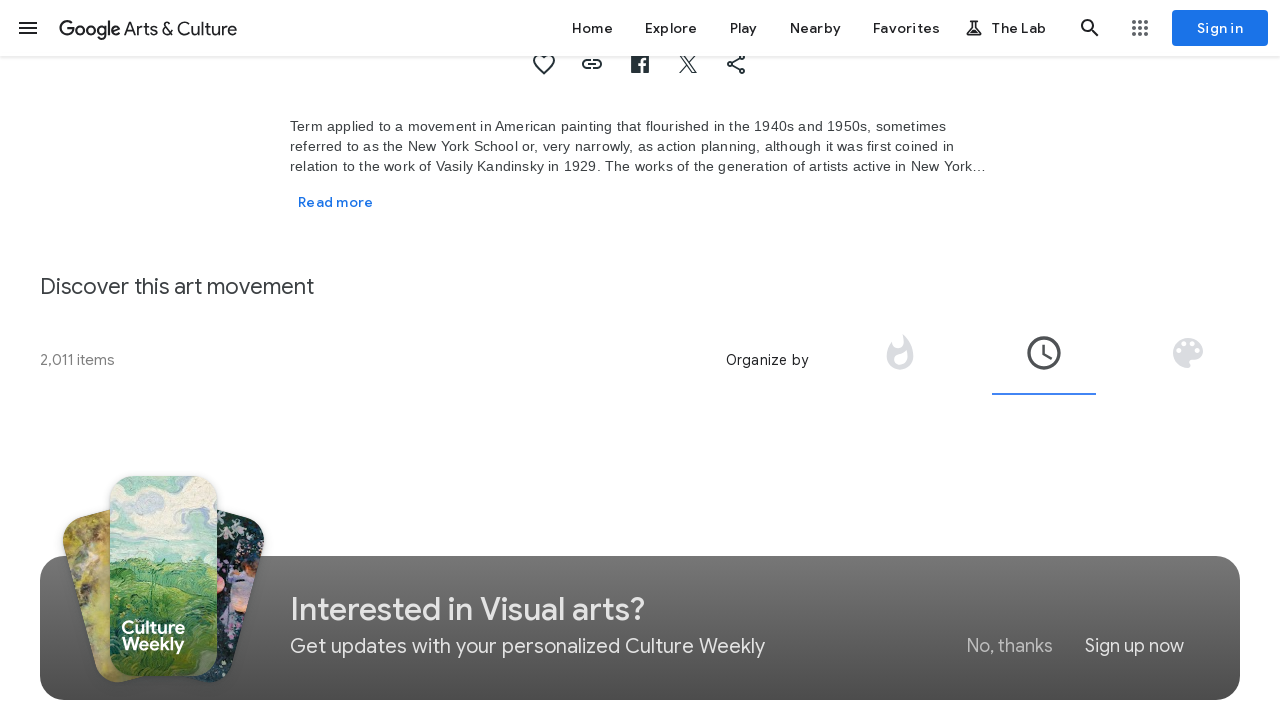

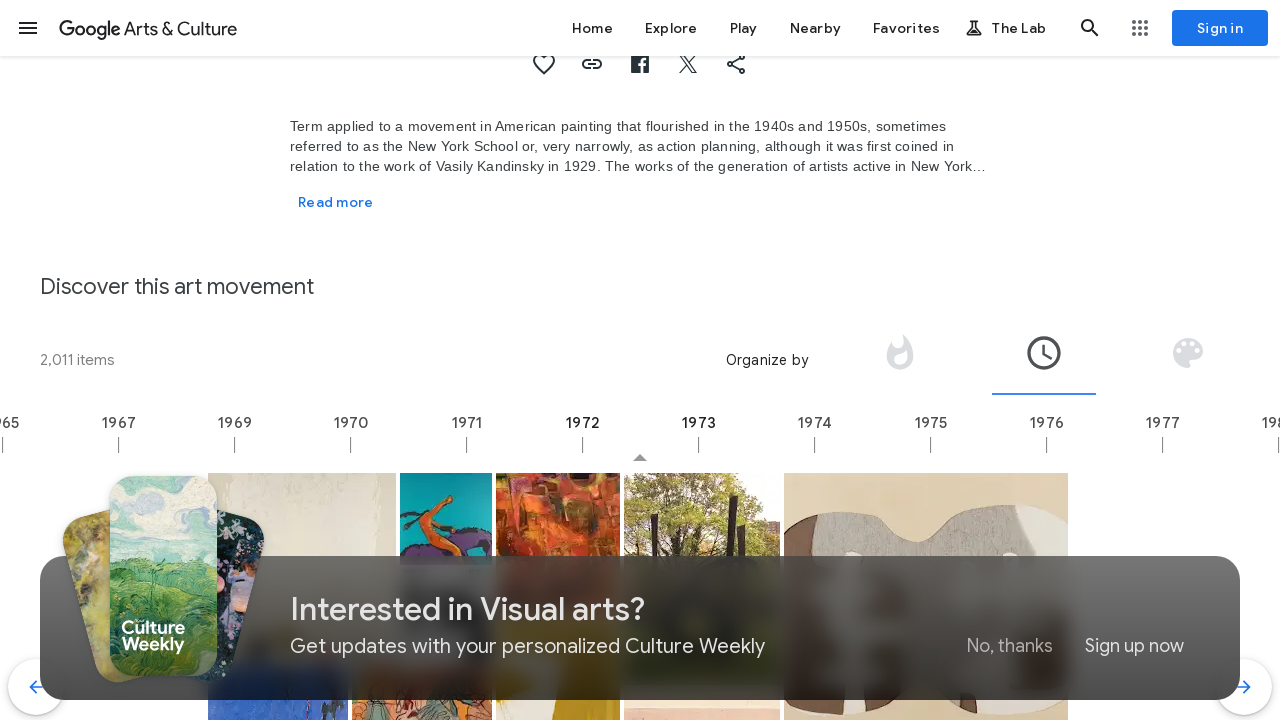